Navigates to carbon.now.sh with code content, clicks export menu to select 4x resolution and PNG format to generate a code screenshot.

Starting URL: https://carbon.now.sh/?l=auto&code=print%28%22Hello%20World%22%29

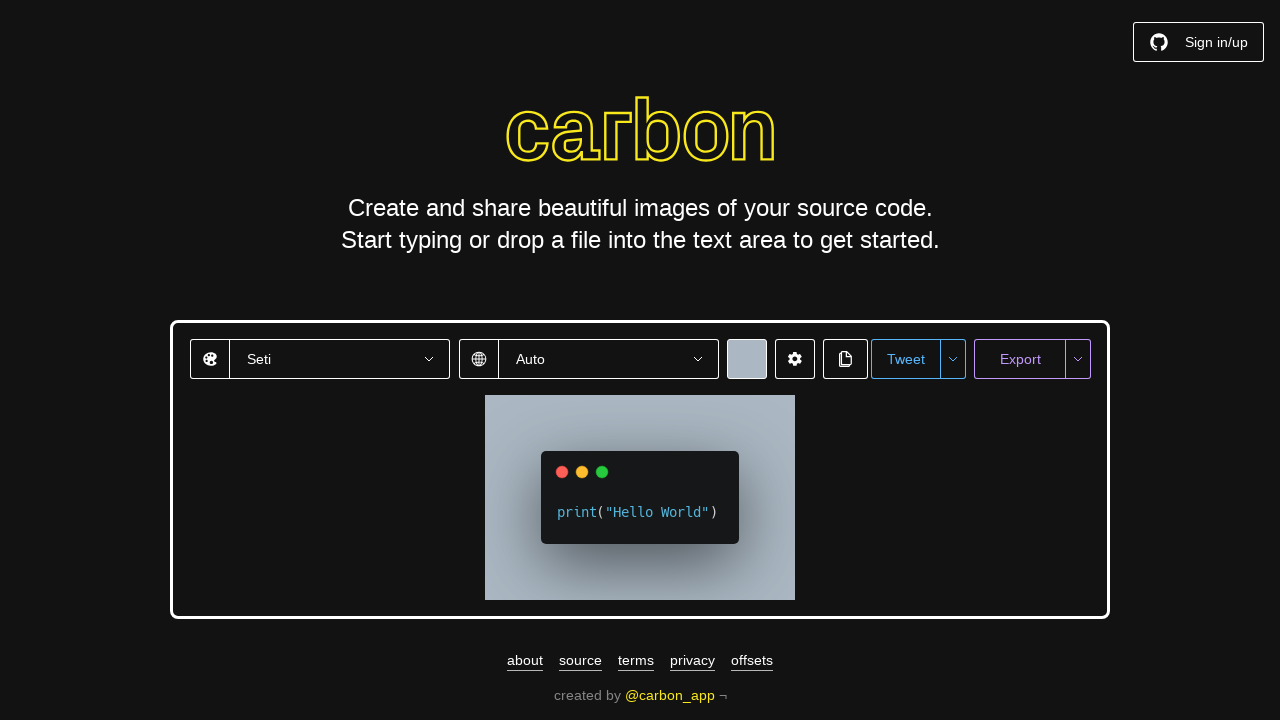

Clicked export menu button at (1078, 359) on button#export-menu
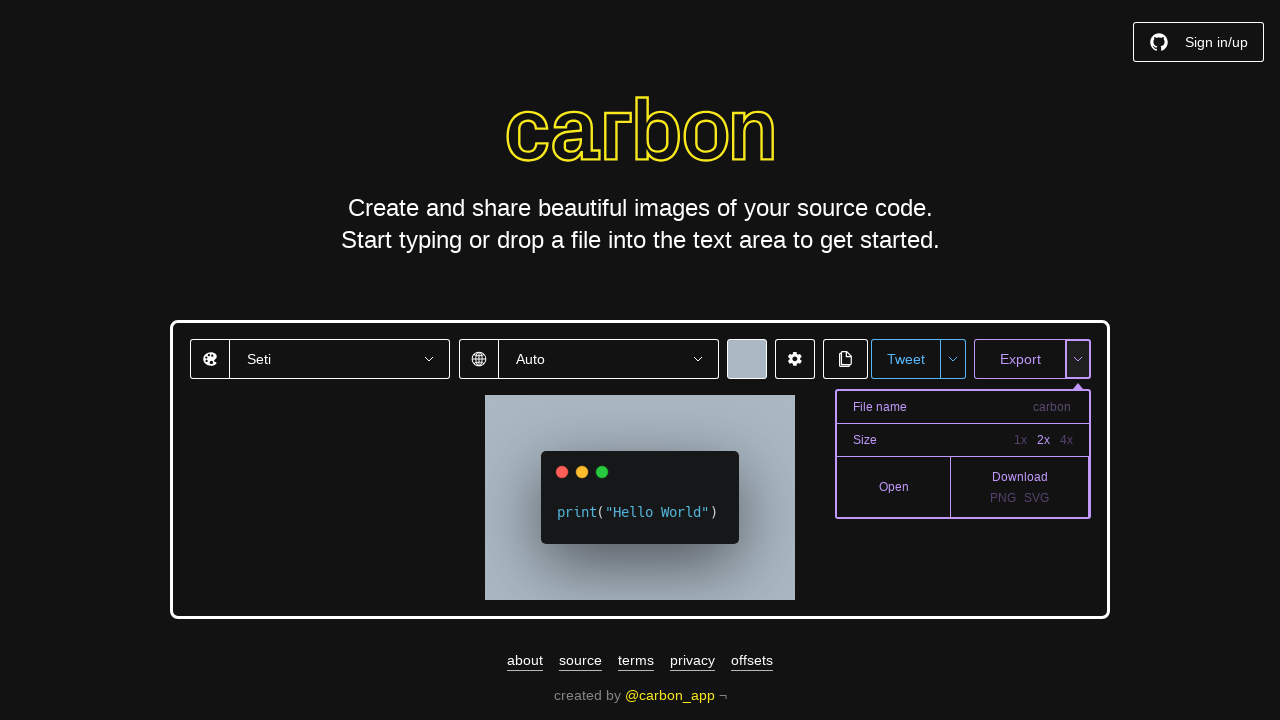

Selected 4x resolution option at (1066, 440) on button:has-text('4x')
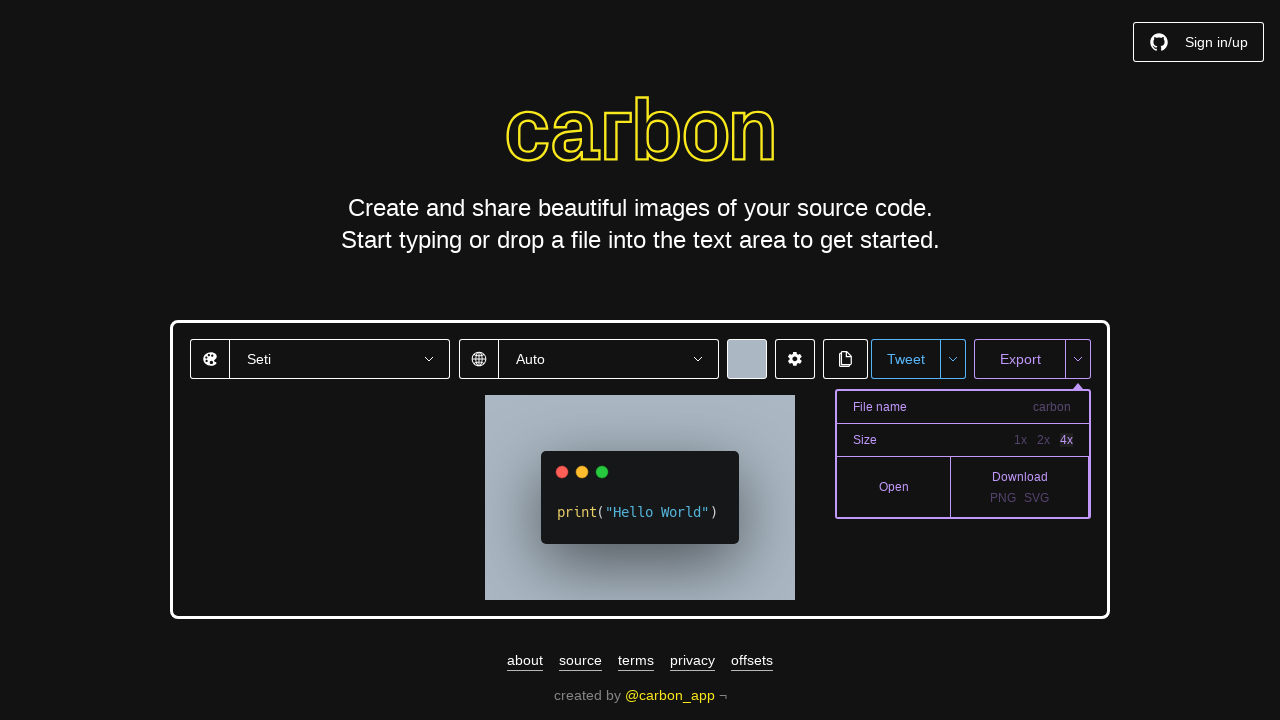

Selected PNG export format at (1003, 498) on button:has-text('PNG')
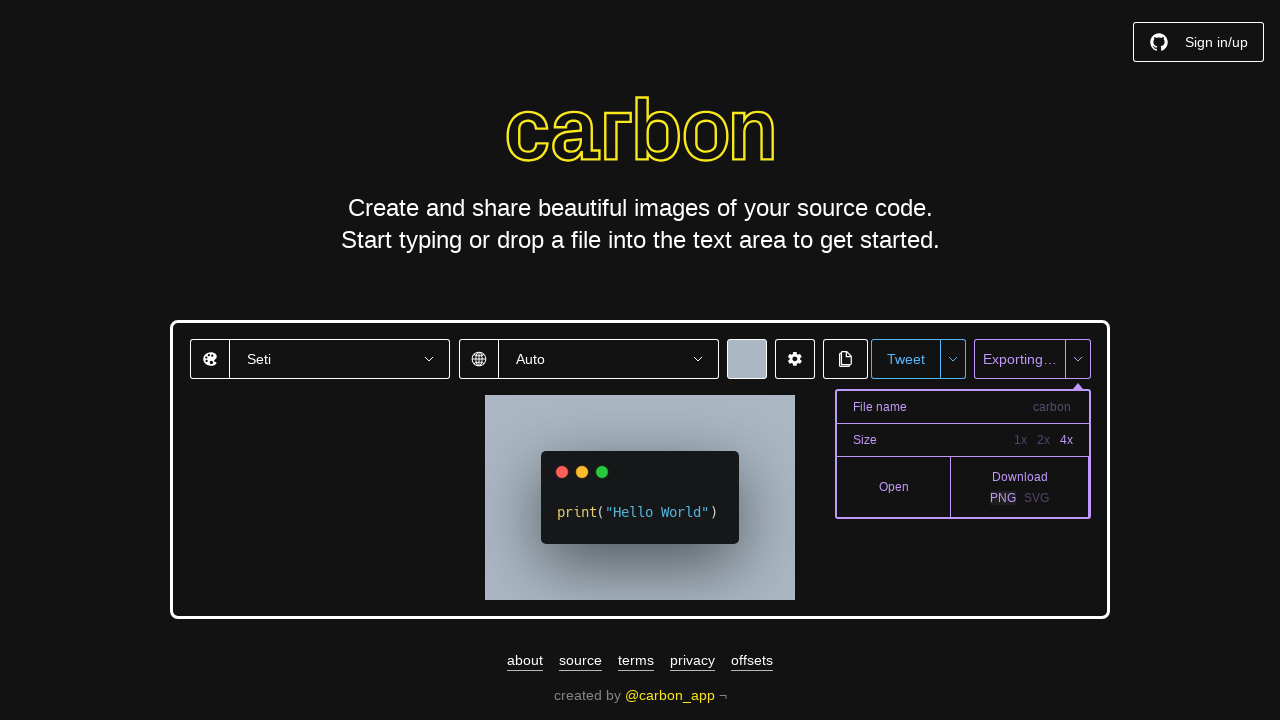

Waited 2 seconds for download to initiate
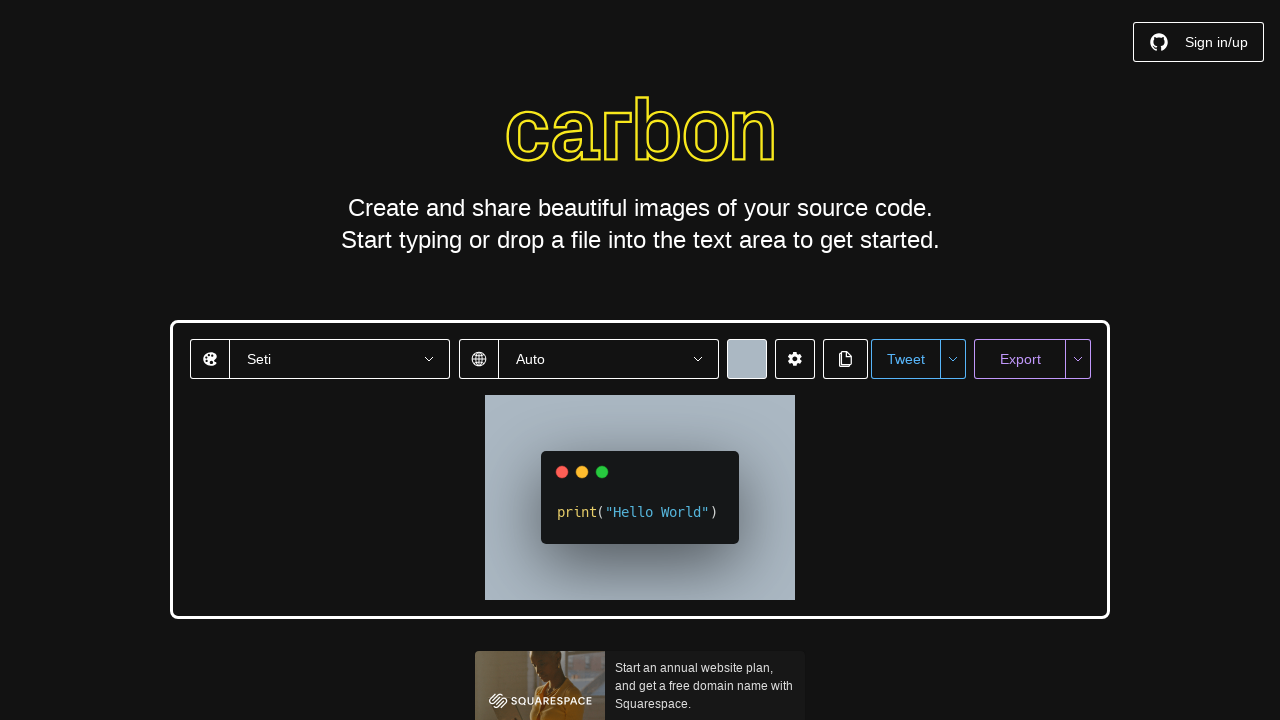

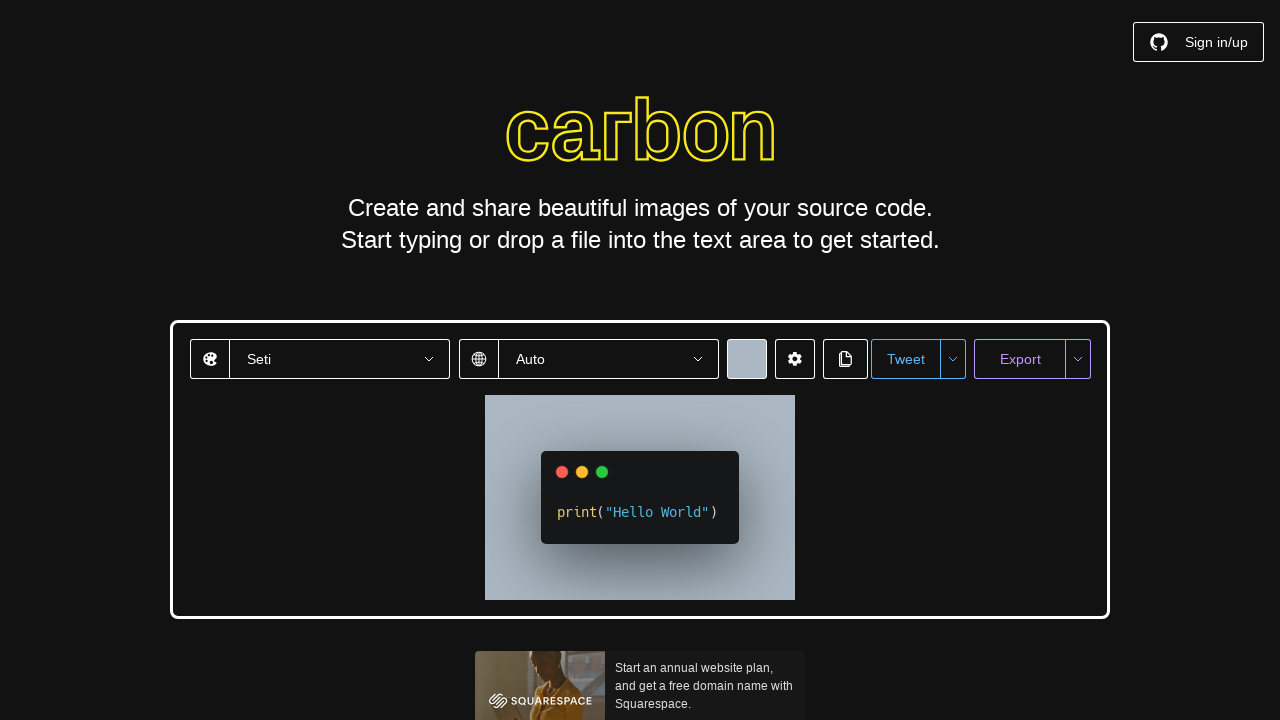